Tests a registration form by filling in first name, last name, and email fields

Starting URL: https://suninjuly.github.io/registration1.html

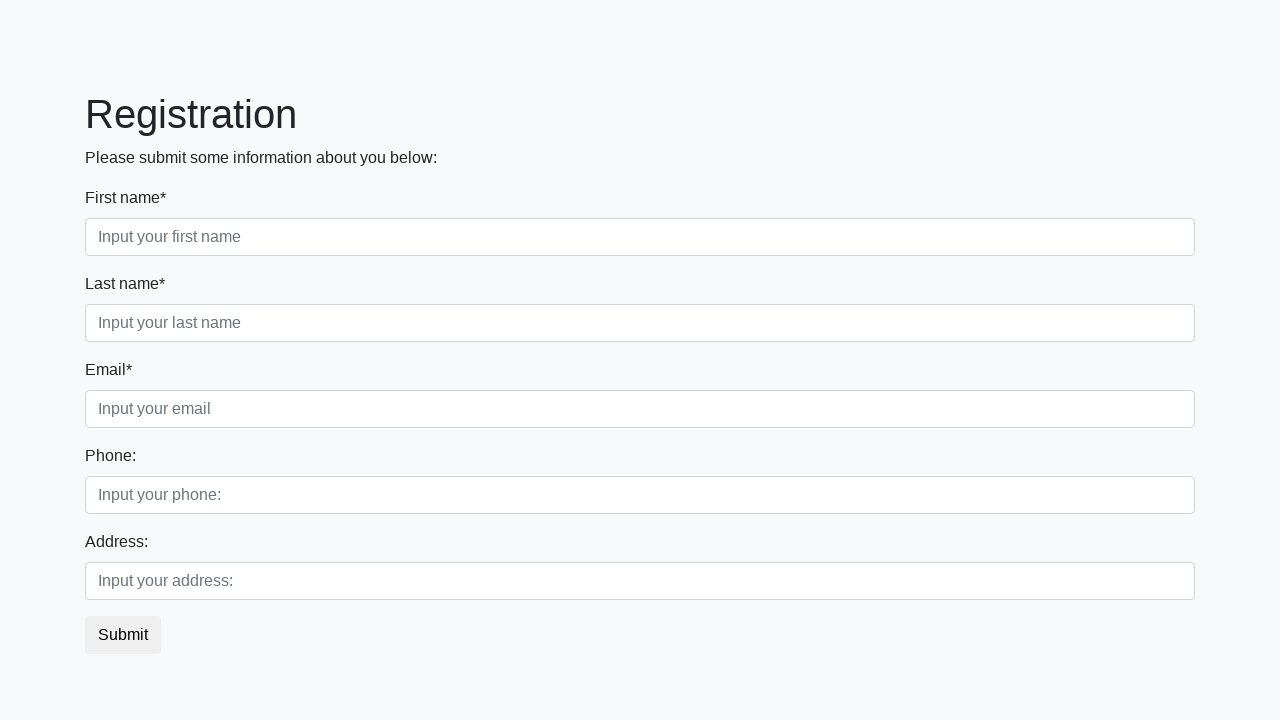

Filled first name field with 'buba' on .first
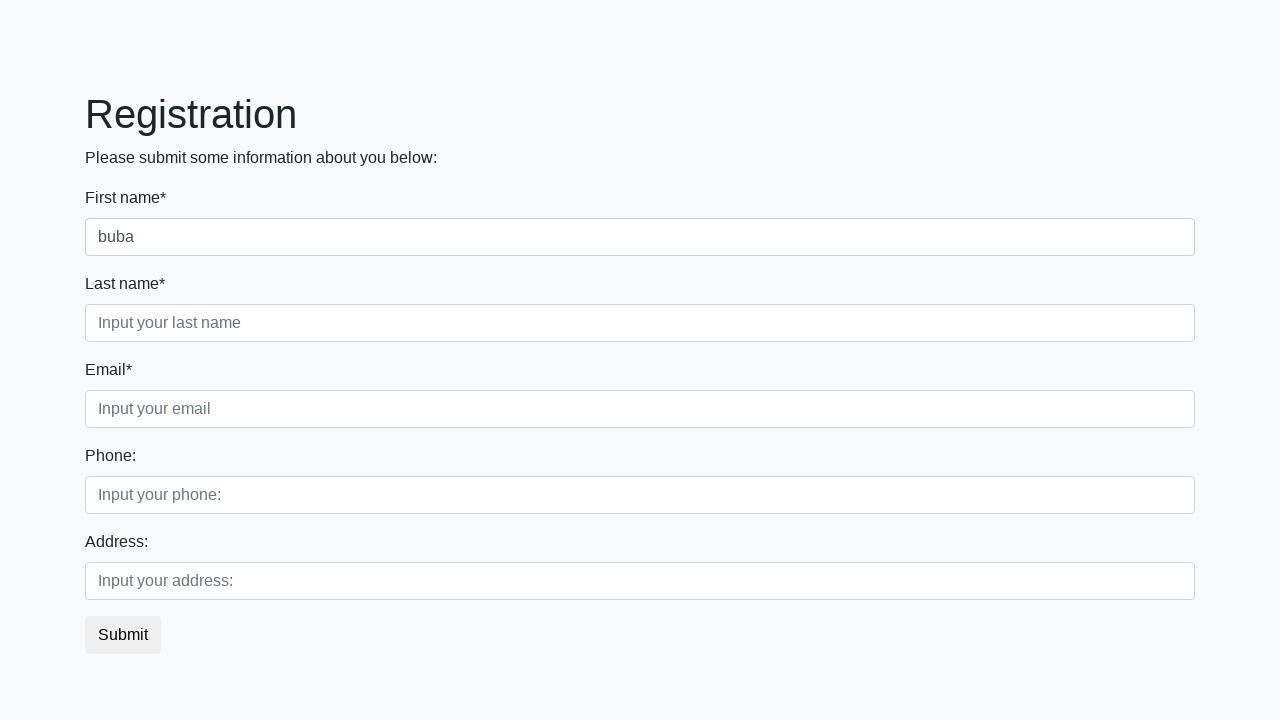

Filled last name field with 'bubaev' on .second
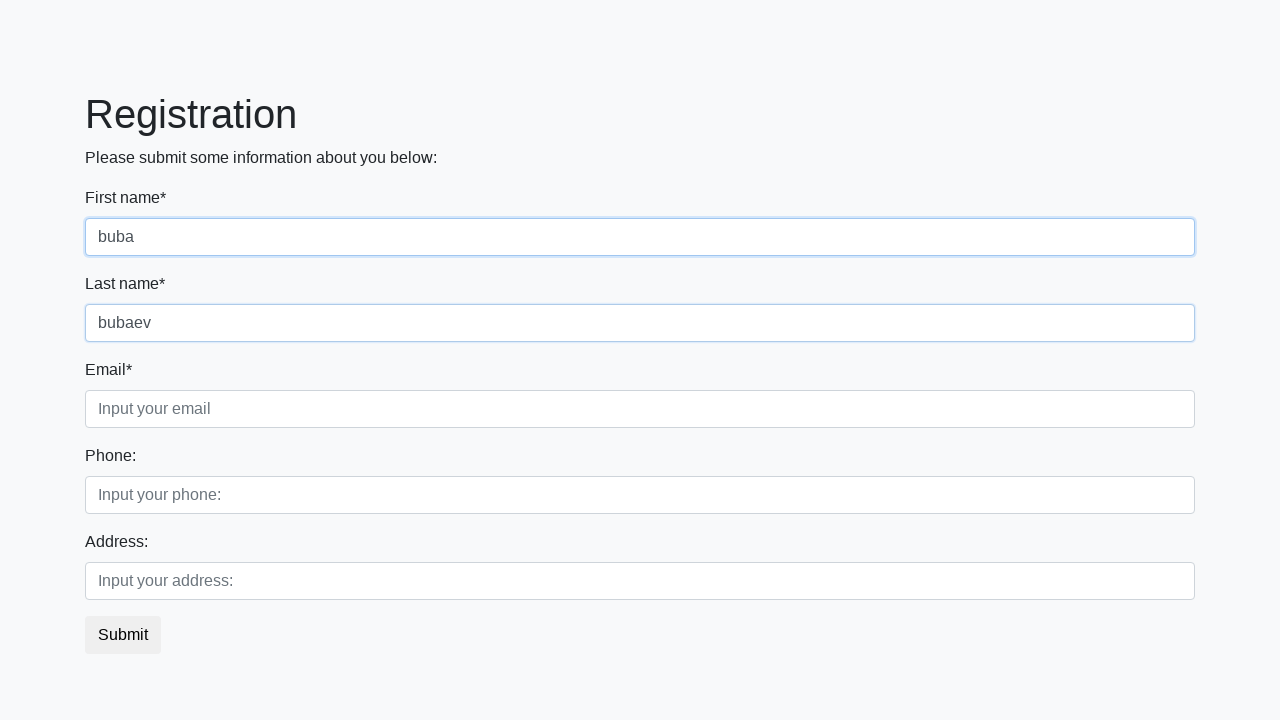

Filled email field with 'bubaev@frum.rum' on .third
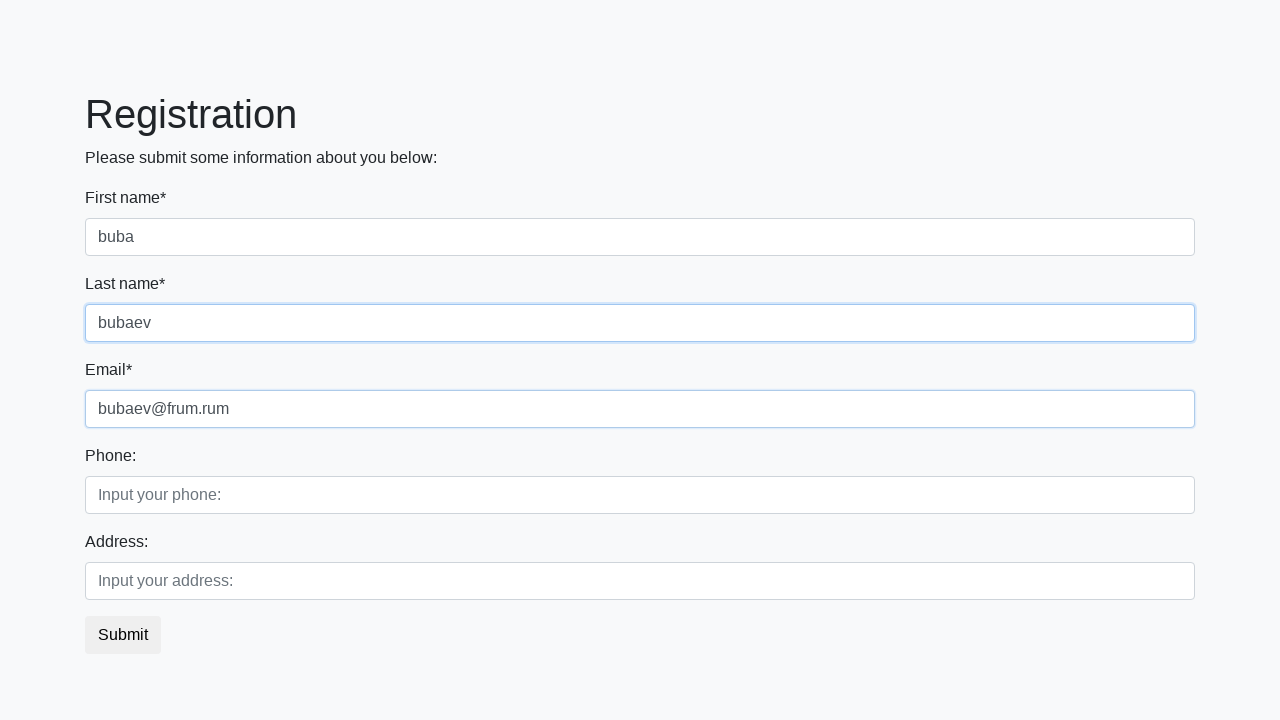

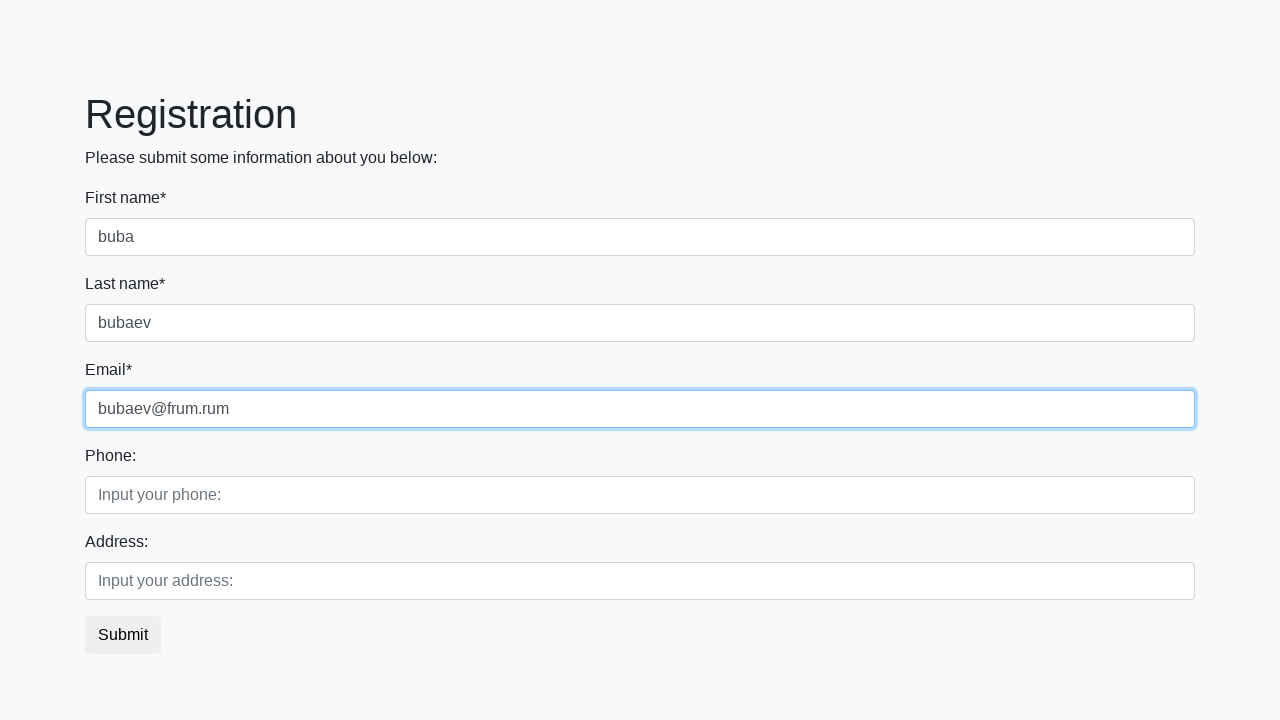